Tests radio button functionality by checking which radio button is selected by default and then selecting an age group radio button if not already selected.

Starting URL: https://www.leafground.com/radio.xhtml

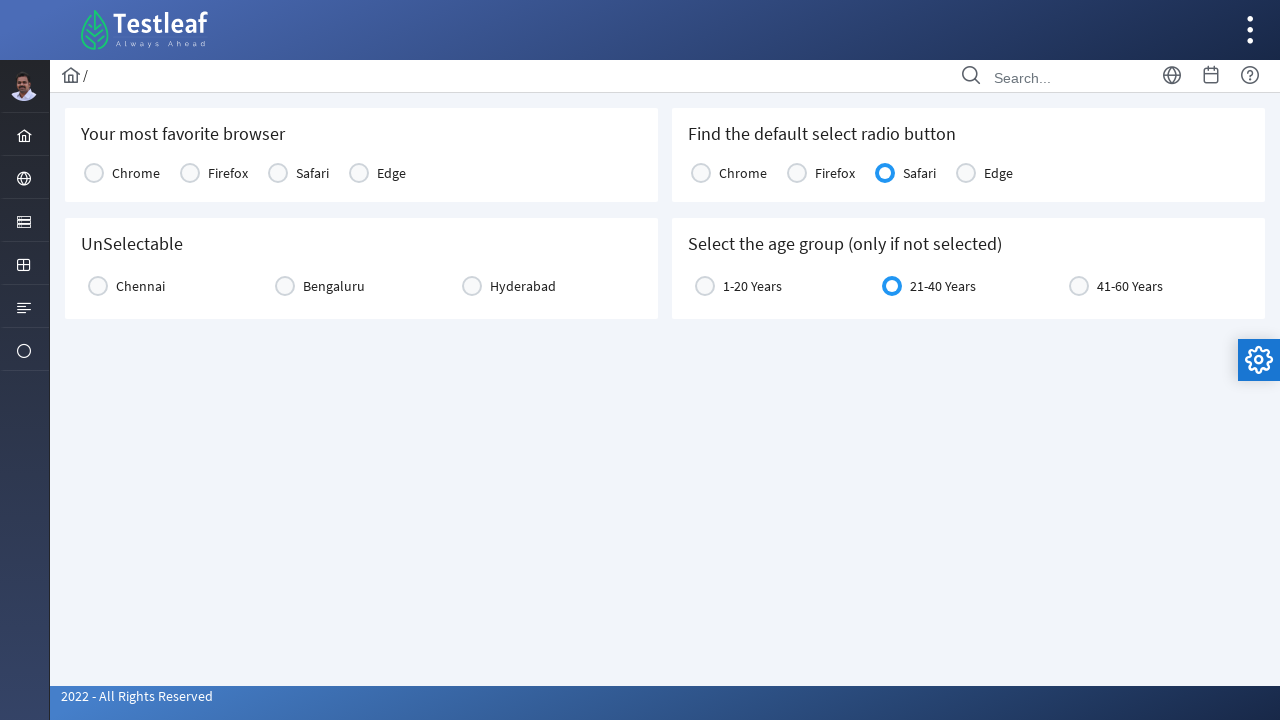

Checked if Chrome radio button is selected by default
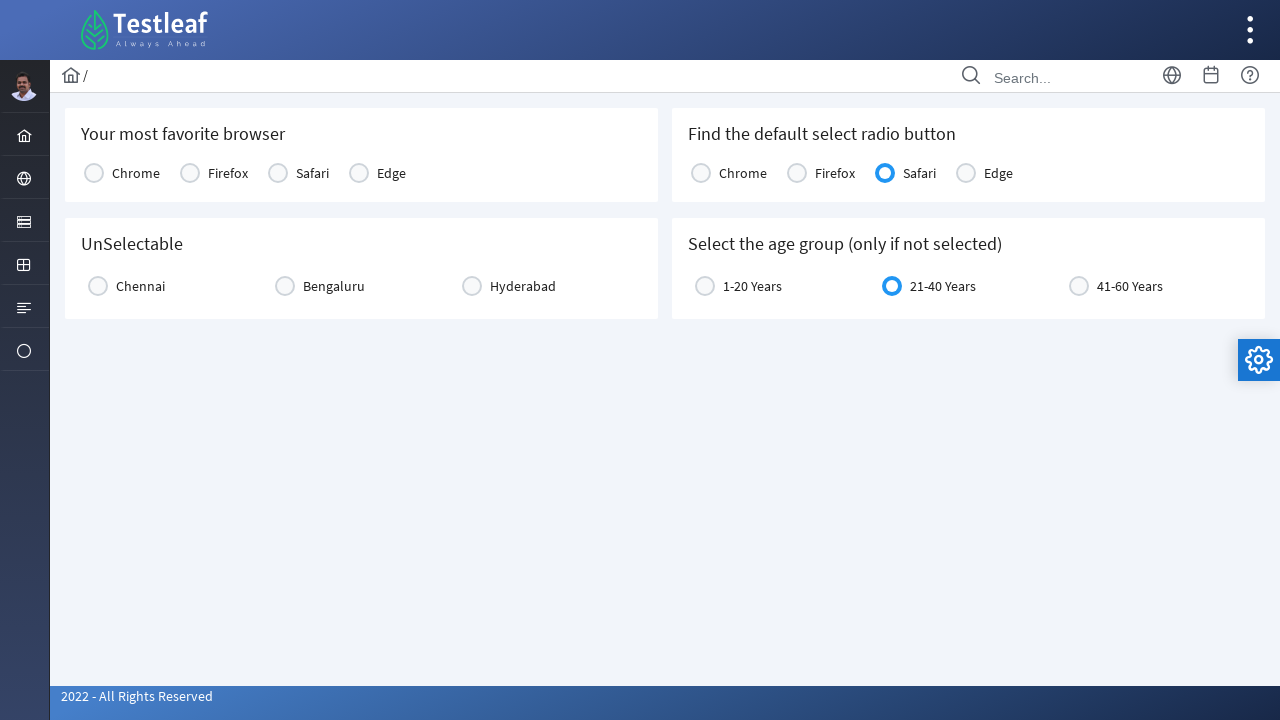

Checked if Firefox radio button is selected by default
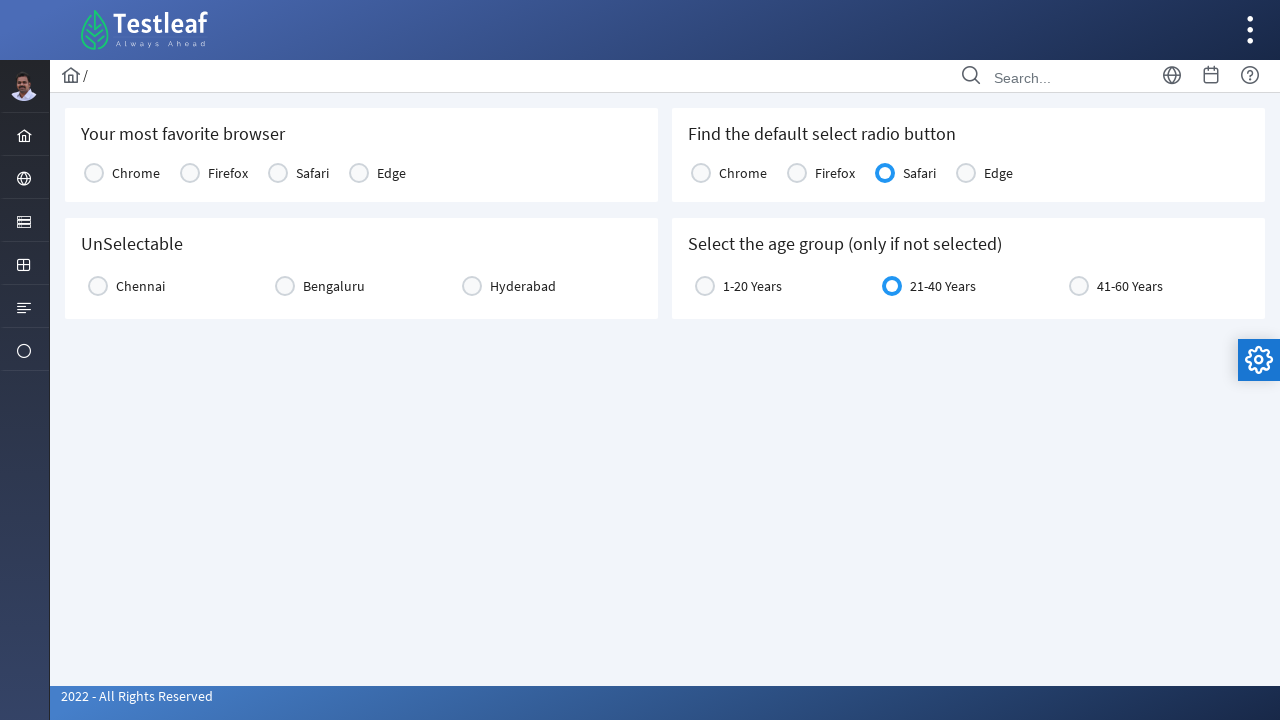

Checked if Safari radio button is selected by default
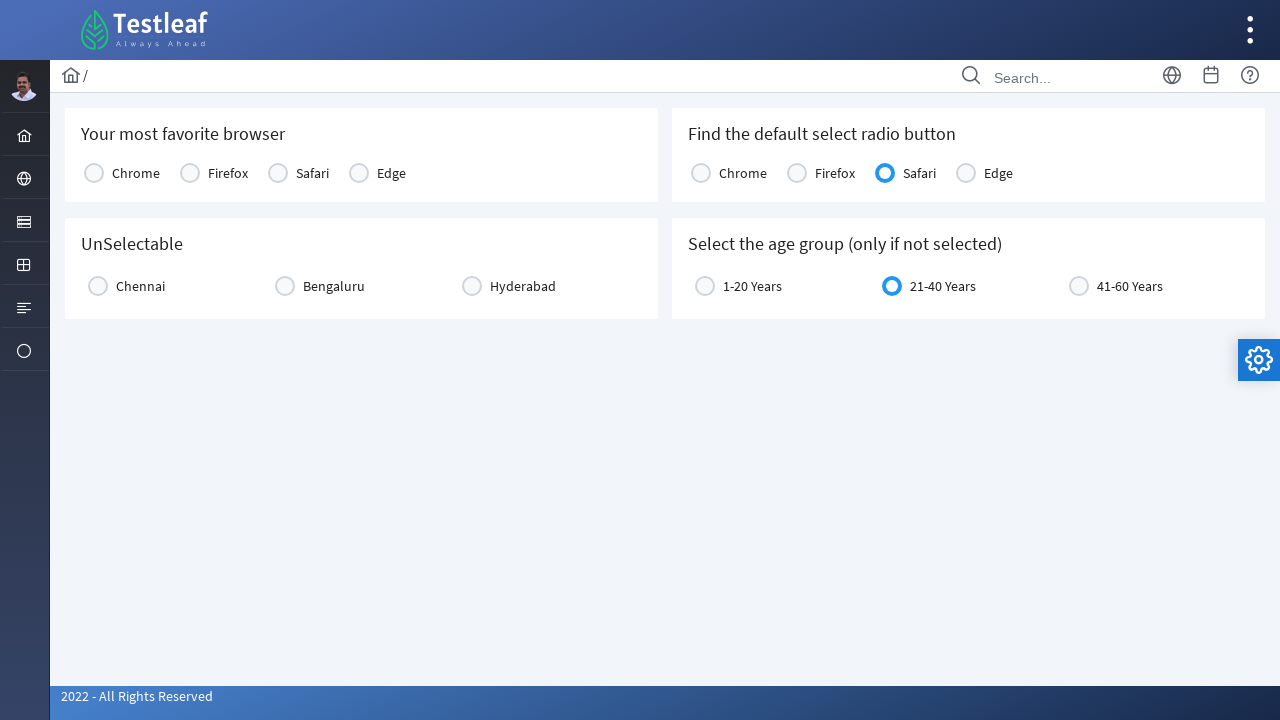

Checked if Edge radio button is selected by default
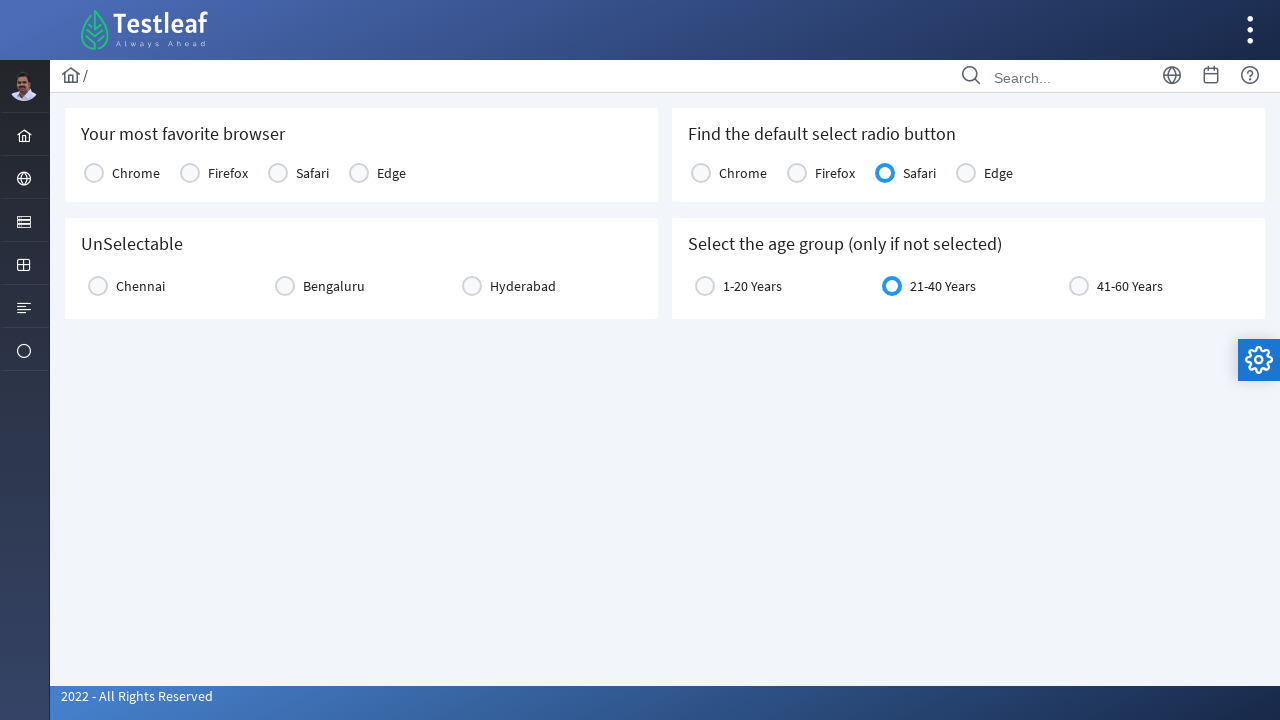

Default selected radio button is: Safari
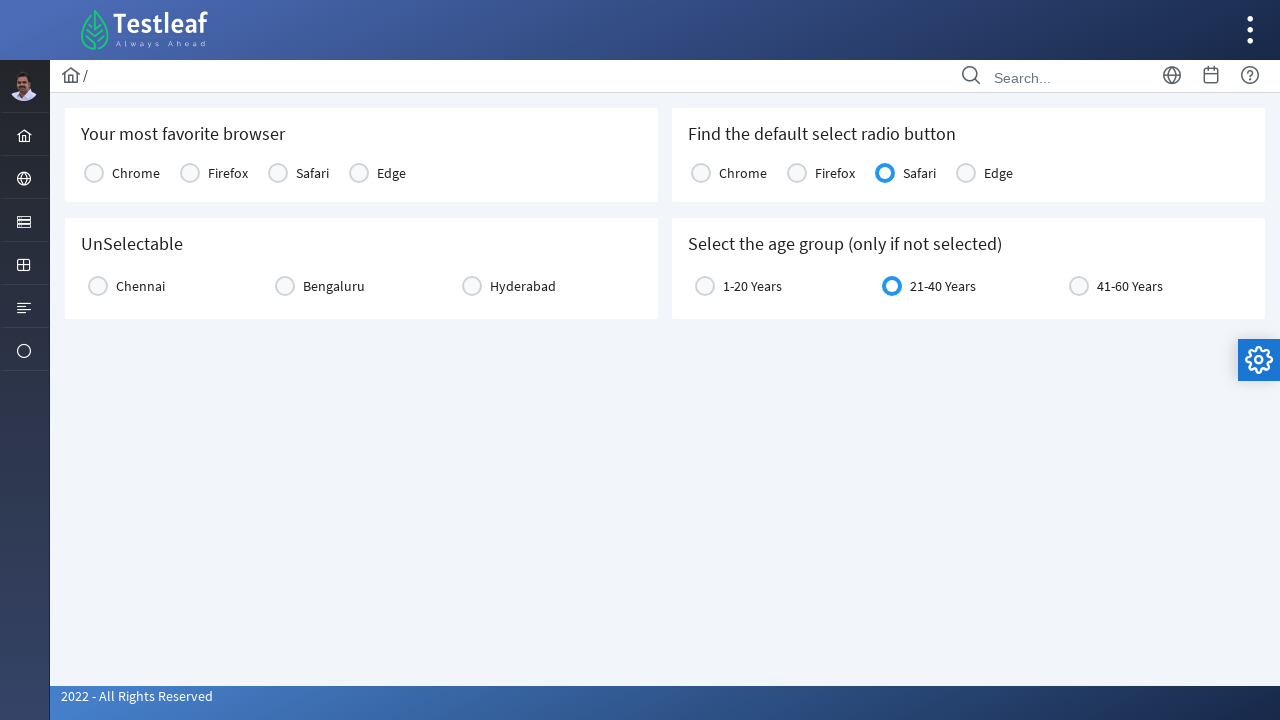

Located the age group radio button
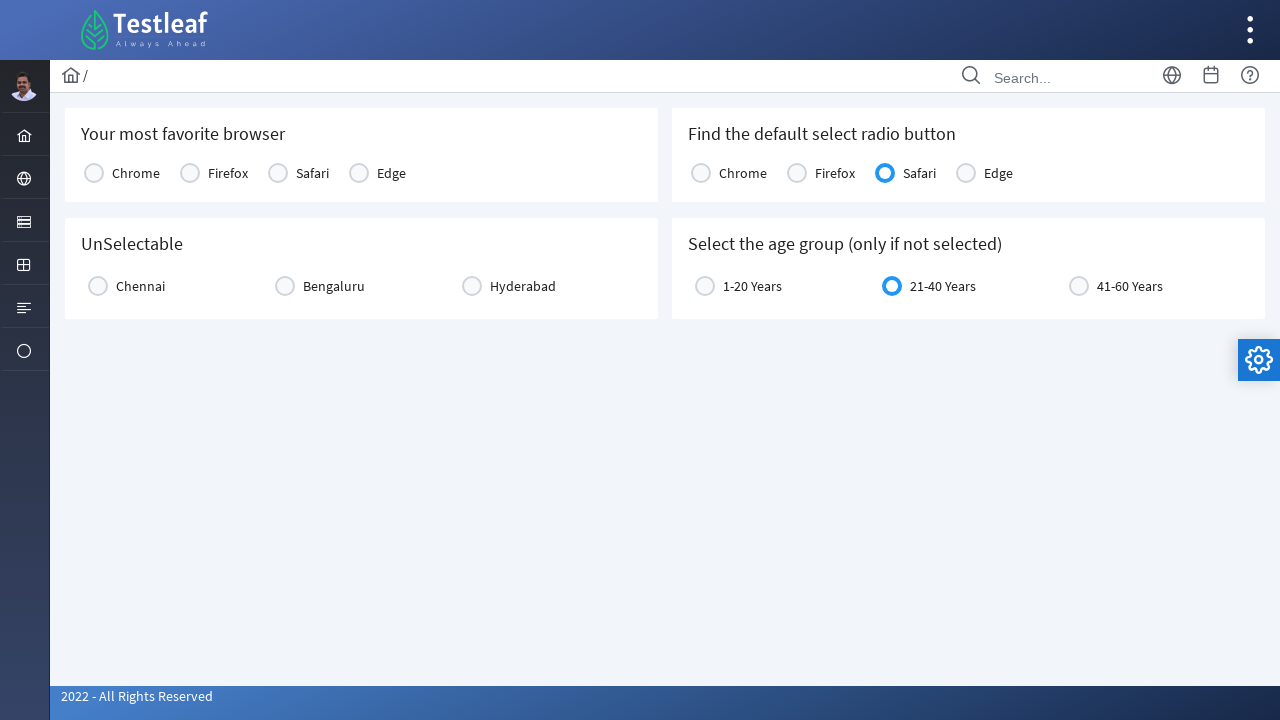

Clicked on age group radio button label to select it at (752, 286) on label[for='j_idt87:age:0']
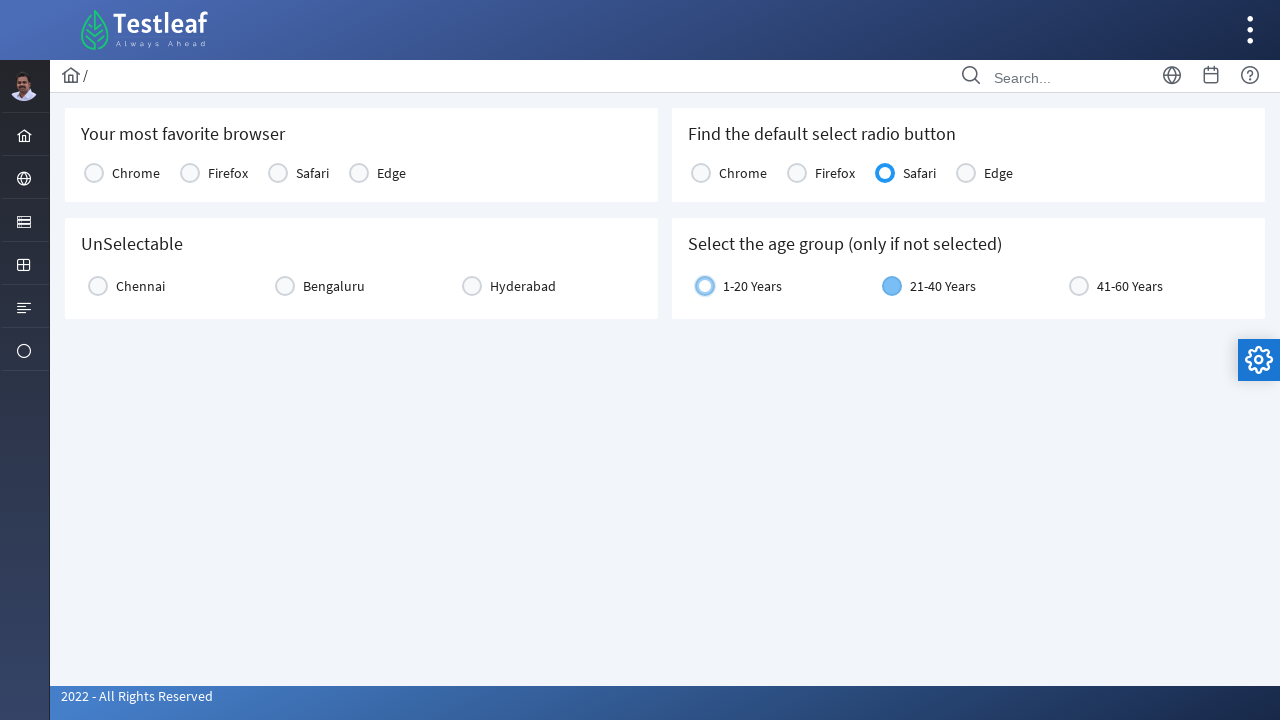

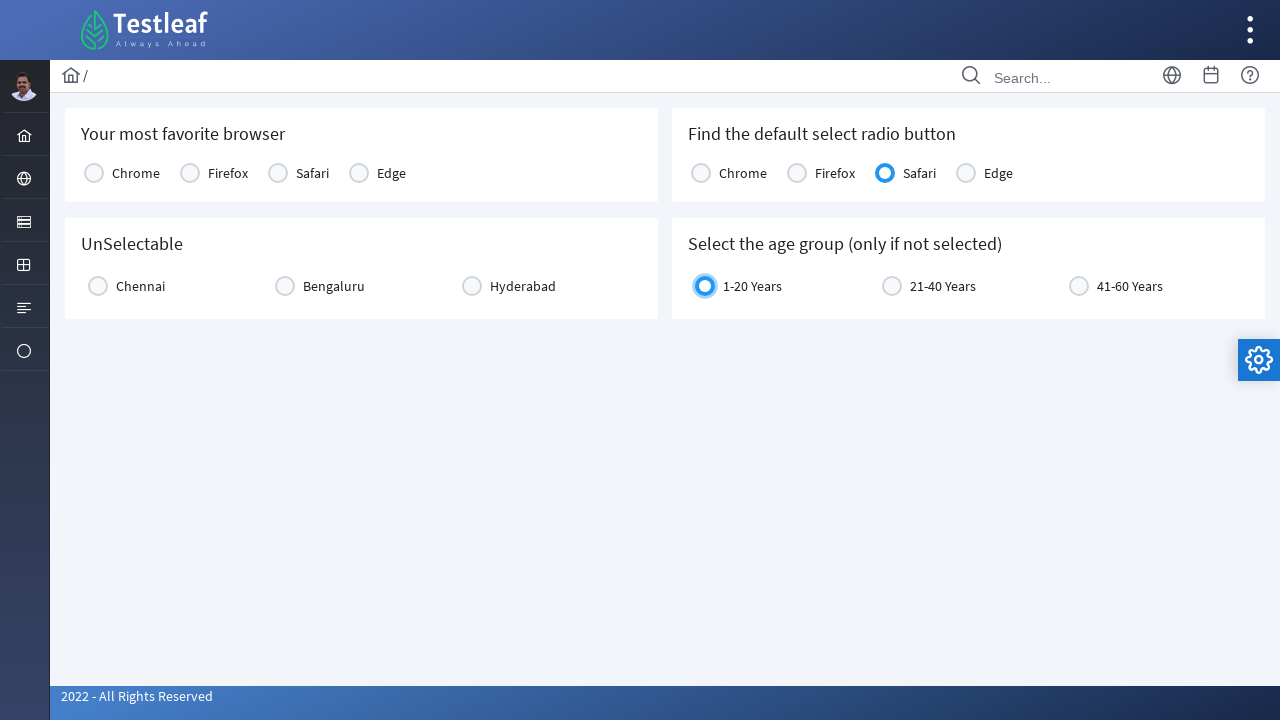